Tests dropdown selection functionality on a registration form by selecting a skill option and verifying dropdown properties

Starting URL: https://demo.automationtesting.in/Register.html

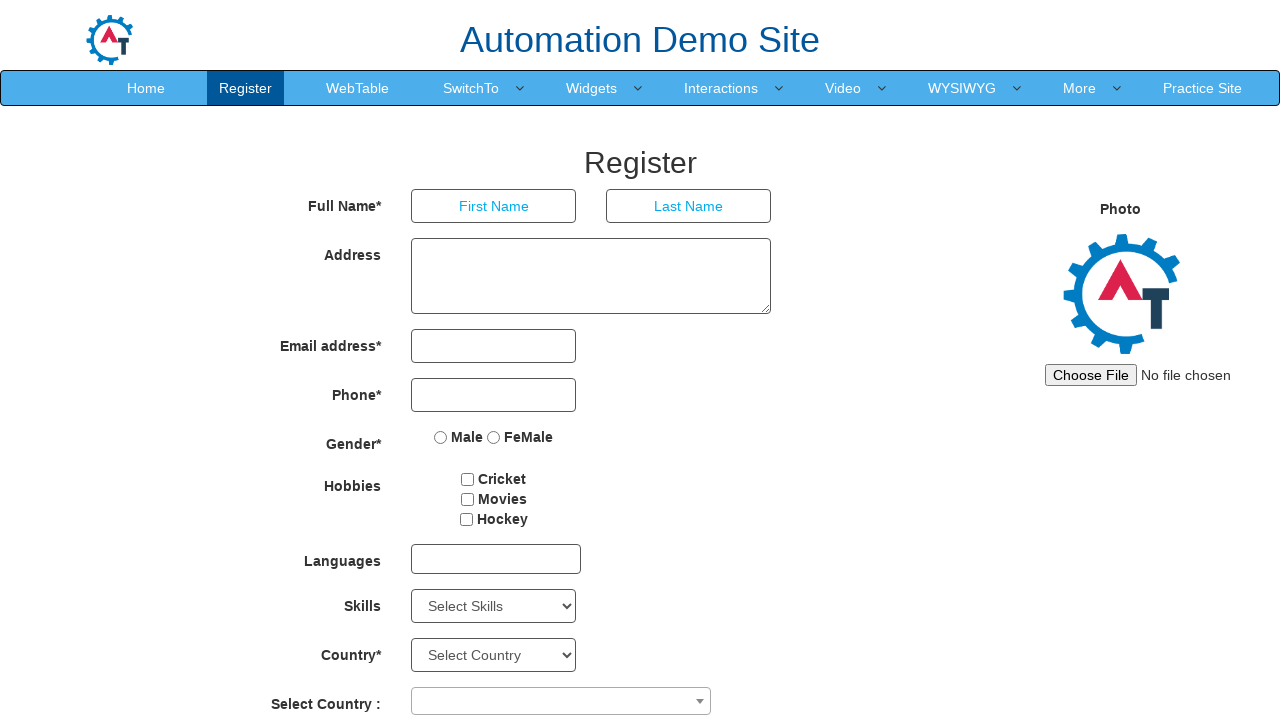

Located the Skills dropdown element
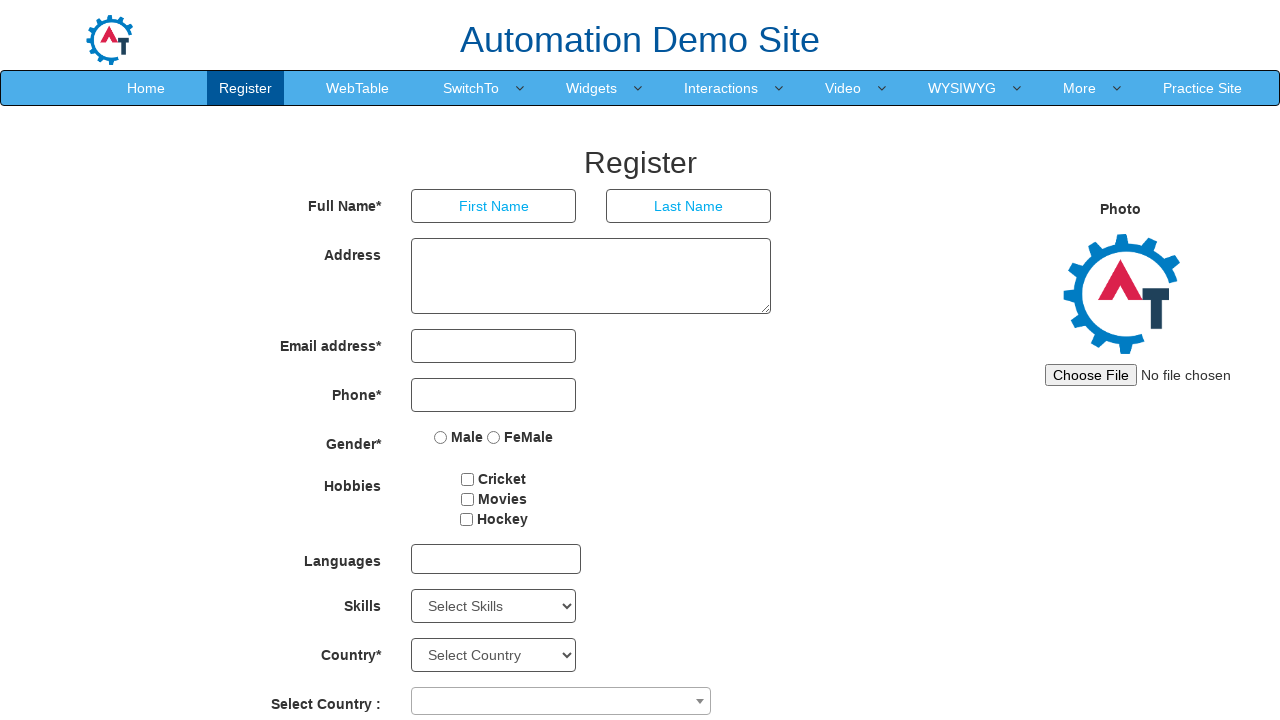

Selected 'APIs' option from Skills dropdown on select#Skills
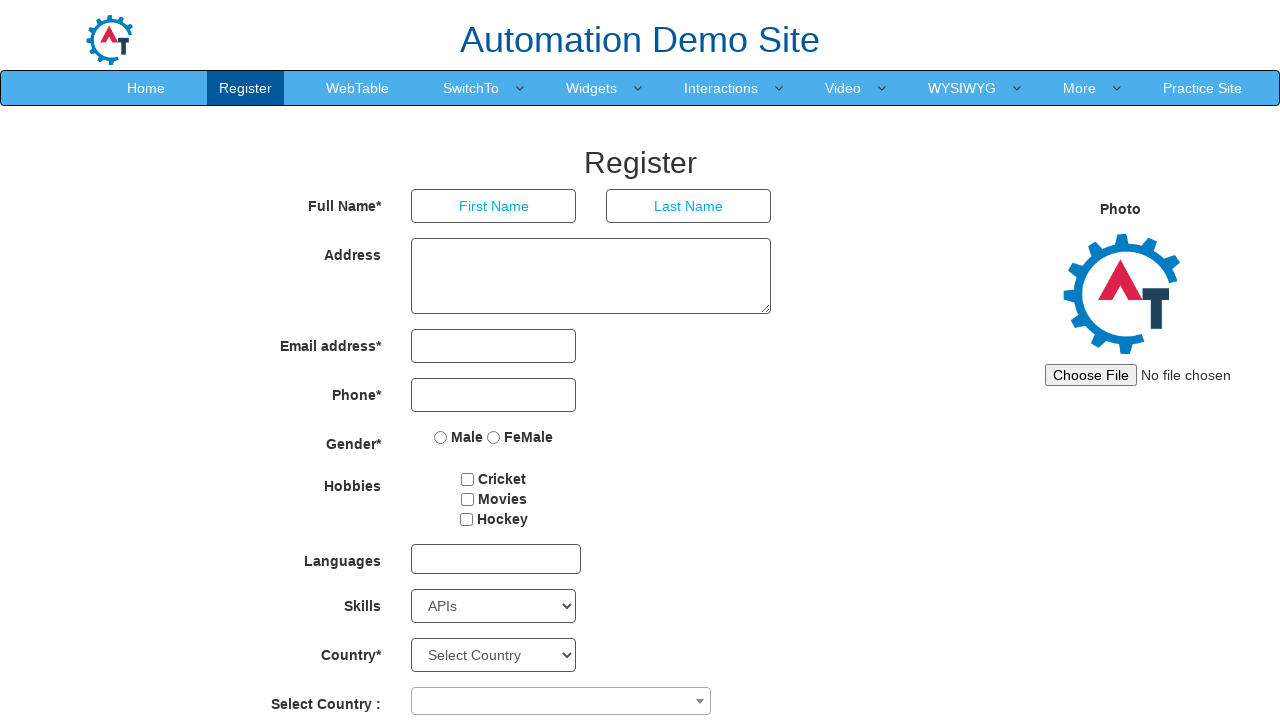

Evaluated dropdown multiple attribute
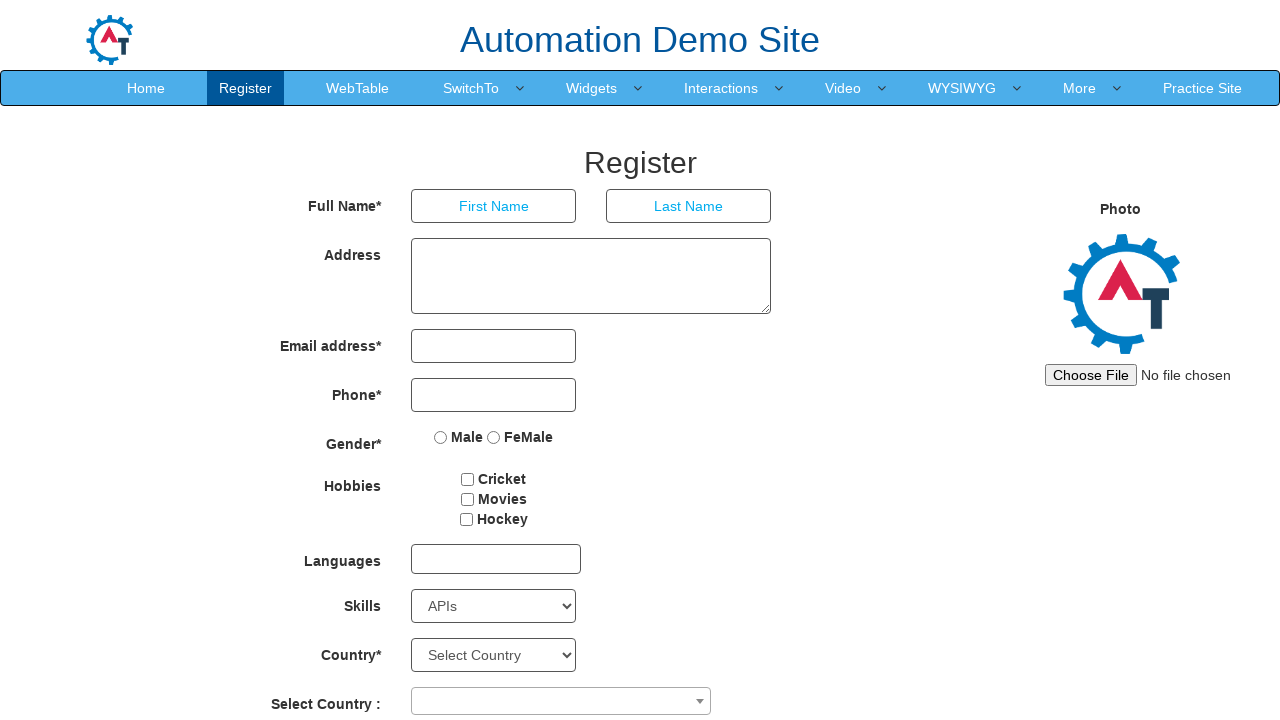

Retrieved all option text contents from Skills dropdown
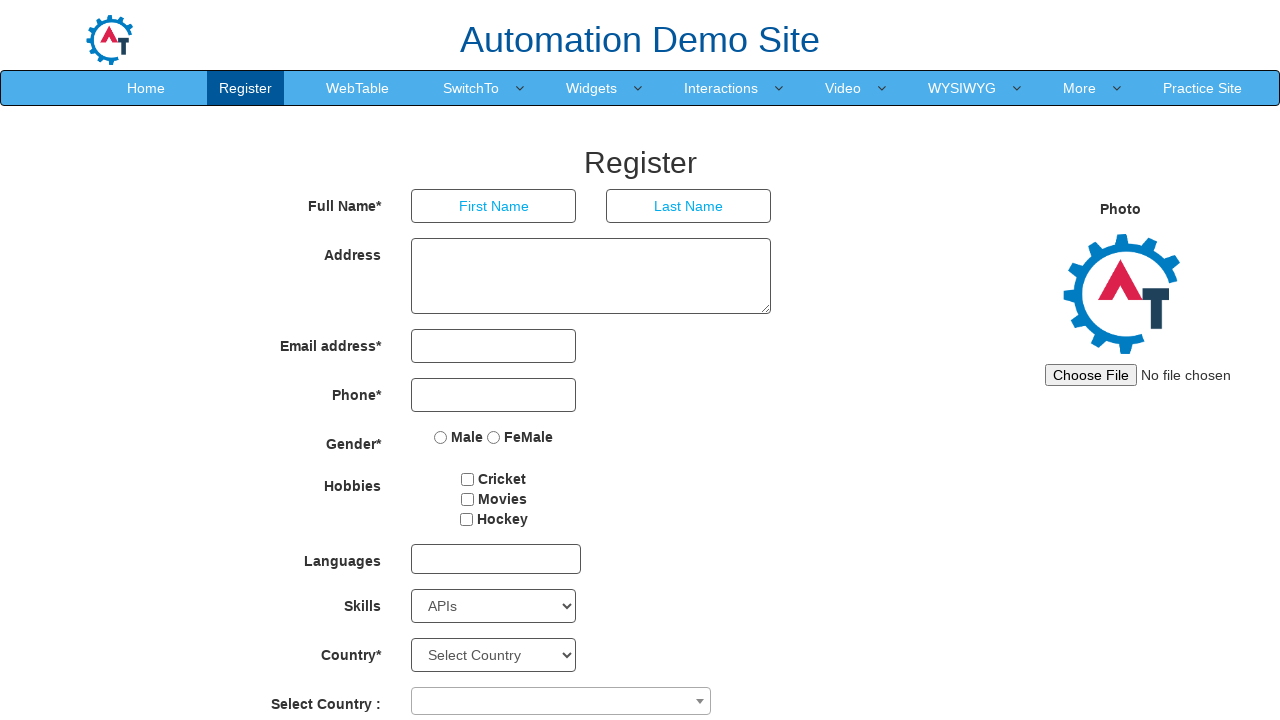

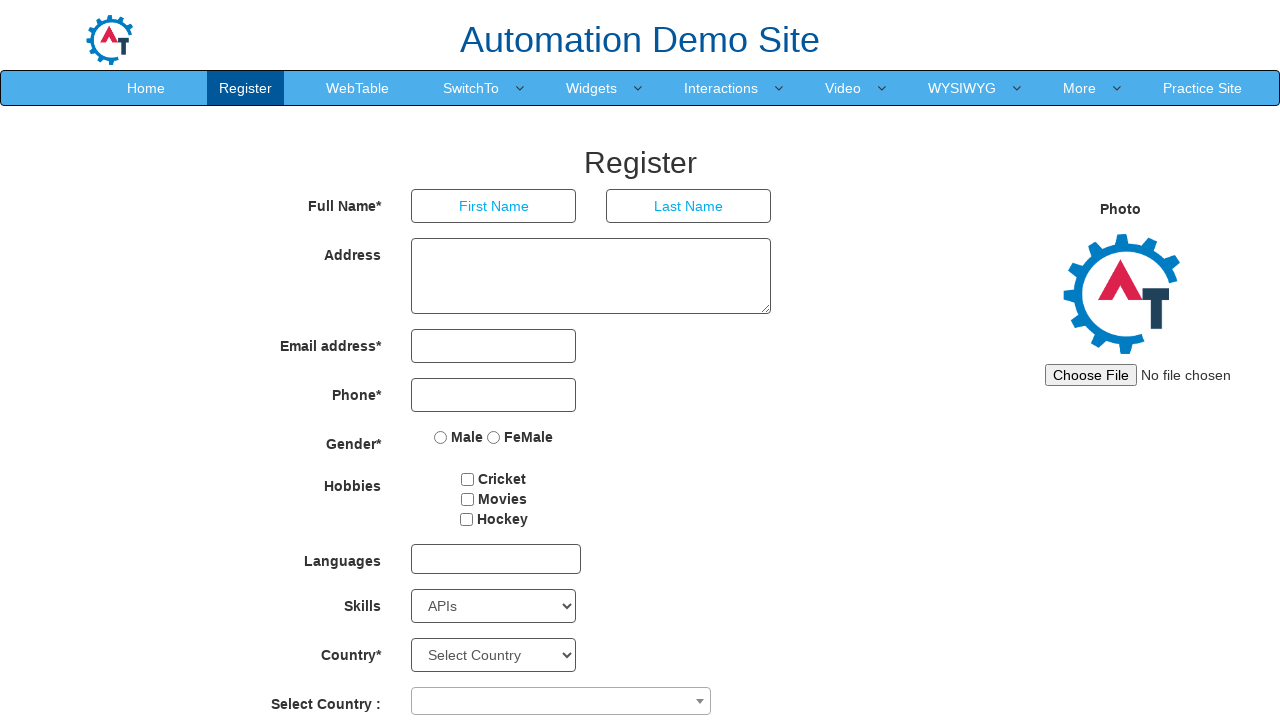